Tests custom radio and checkbox elements on a Google Form by selecting capital city and multiple city options

Starting URL: https://docs.google.com/forms/d/e/1FAIpQLSfiypnd69zhuDkjKgqvpID9kwO29UCzeCVrGGtbNPZXQok0jA/viewform

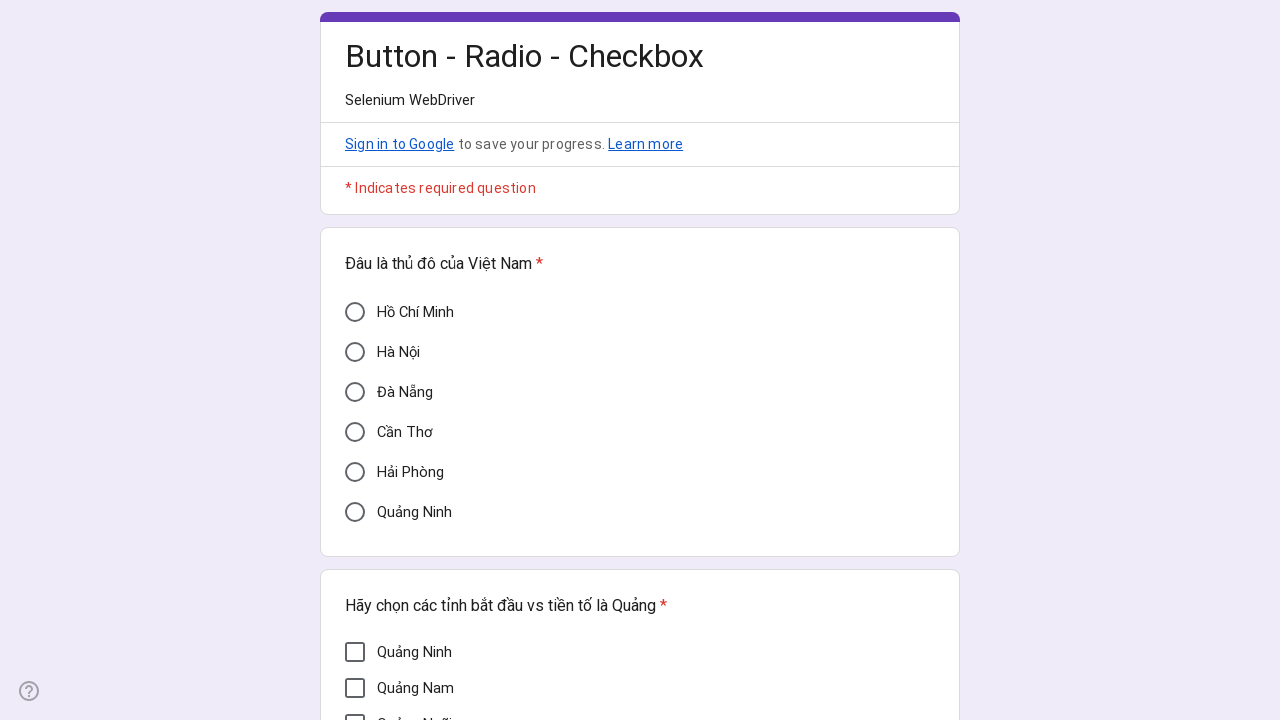

Clicked capital city radio button for Hà Nội
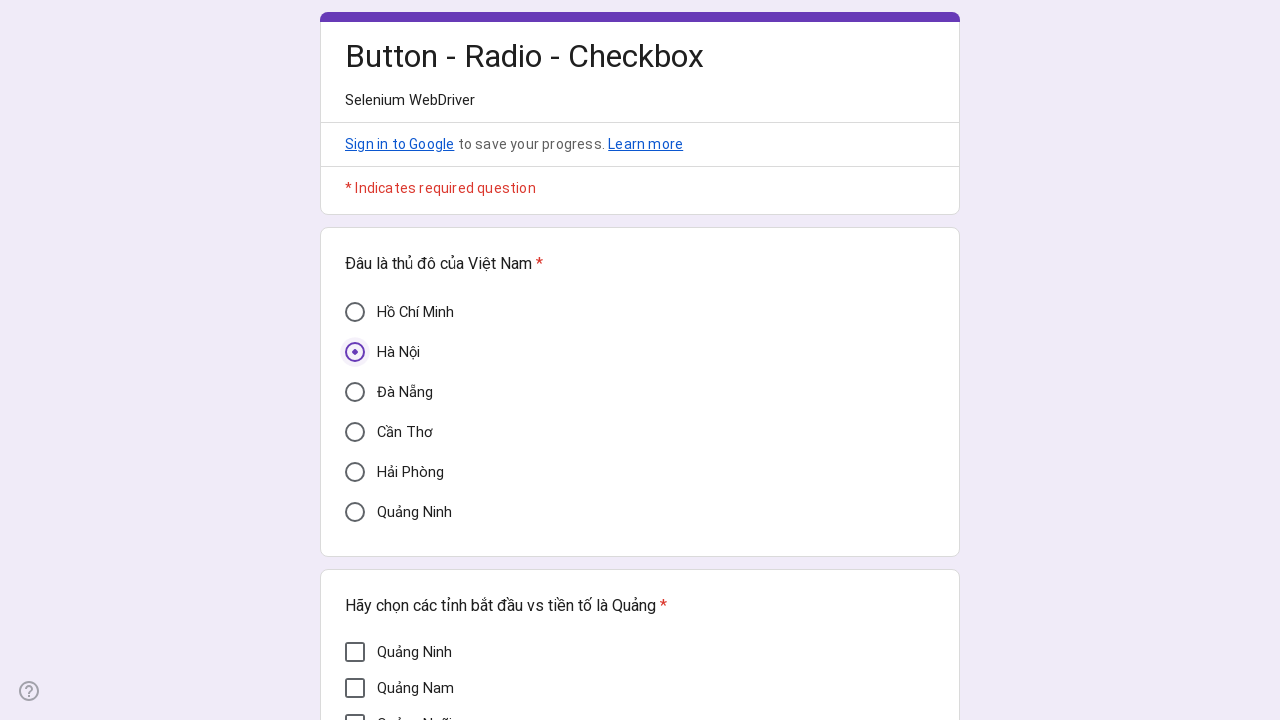

Waited 1 second for radio selection to register
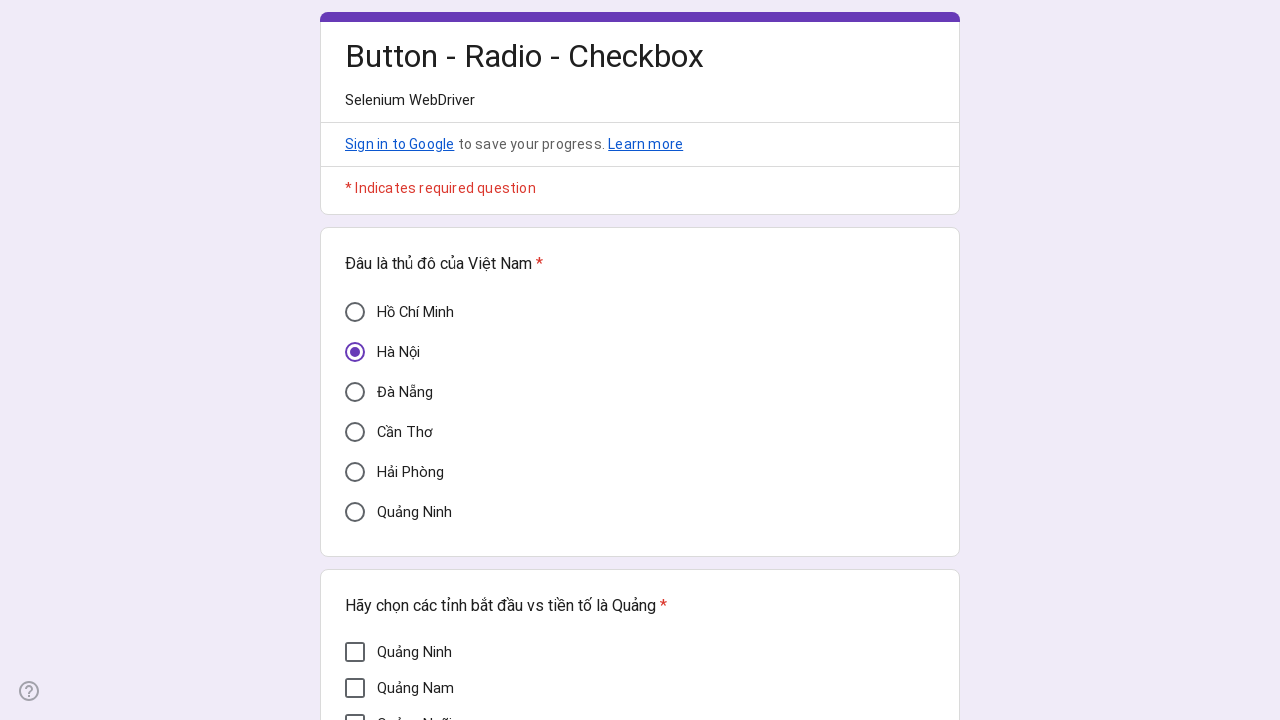

Clicked checkbox for Quảng Ninh city
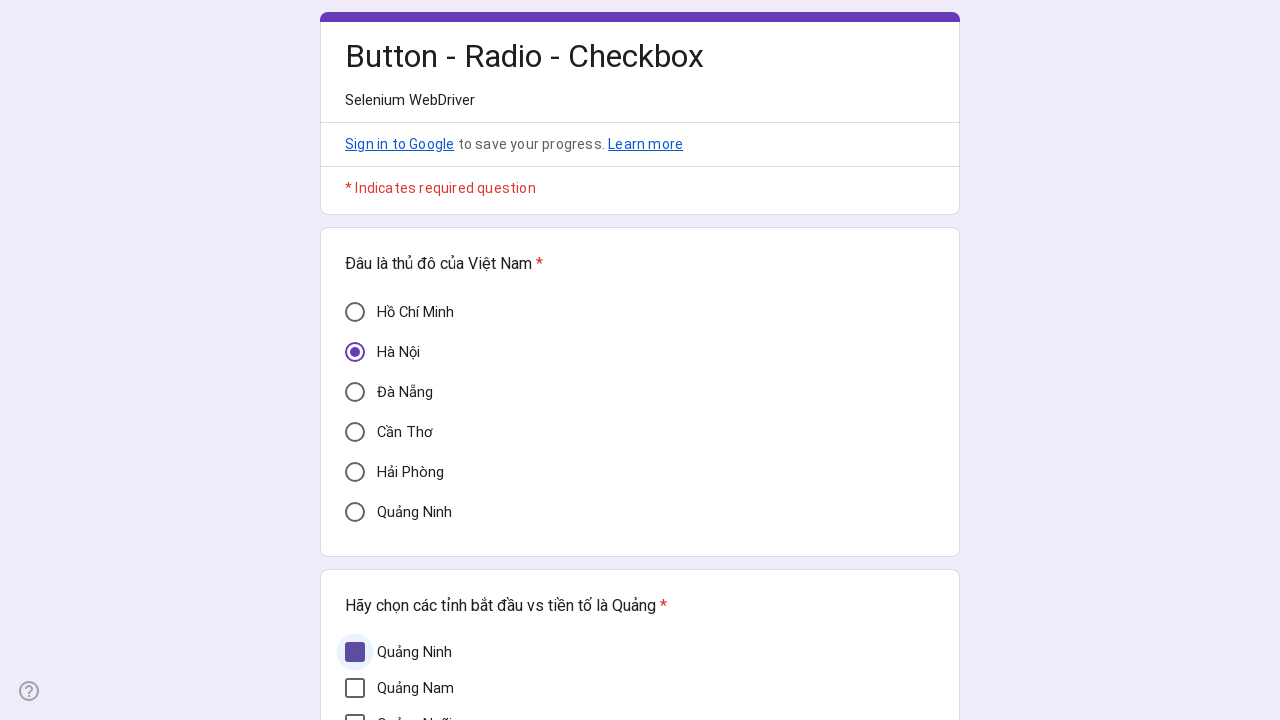

Clicked checkbox for Quảng Ngãi city
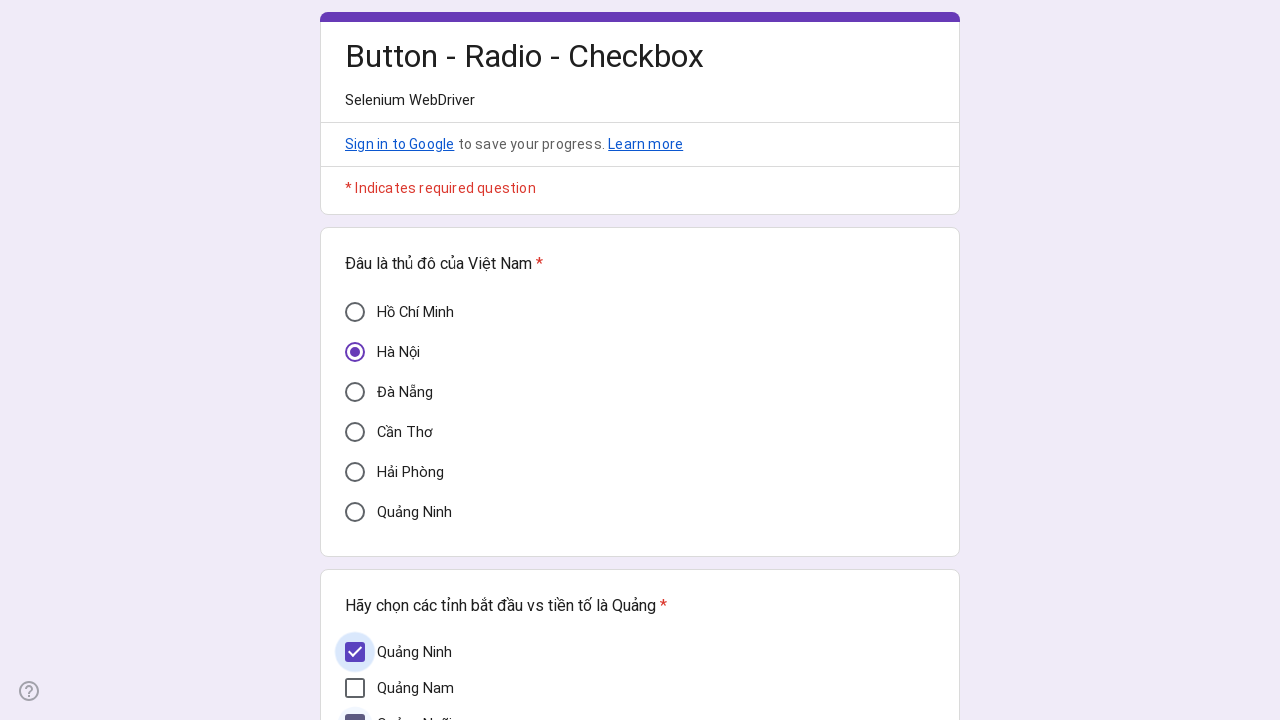

Waited 1 second for checkbox selections to register
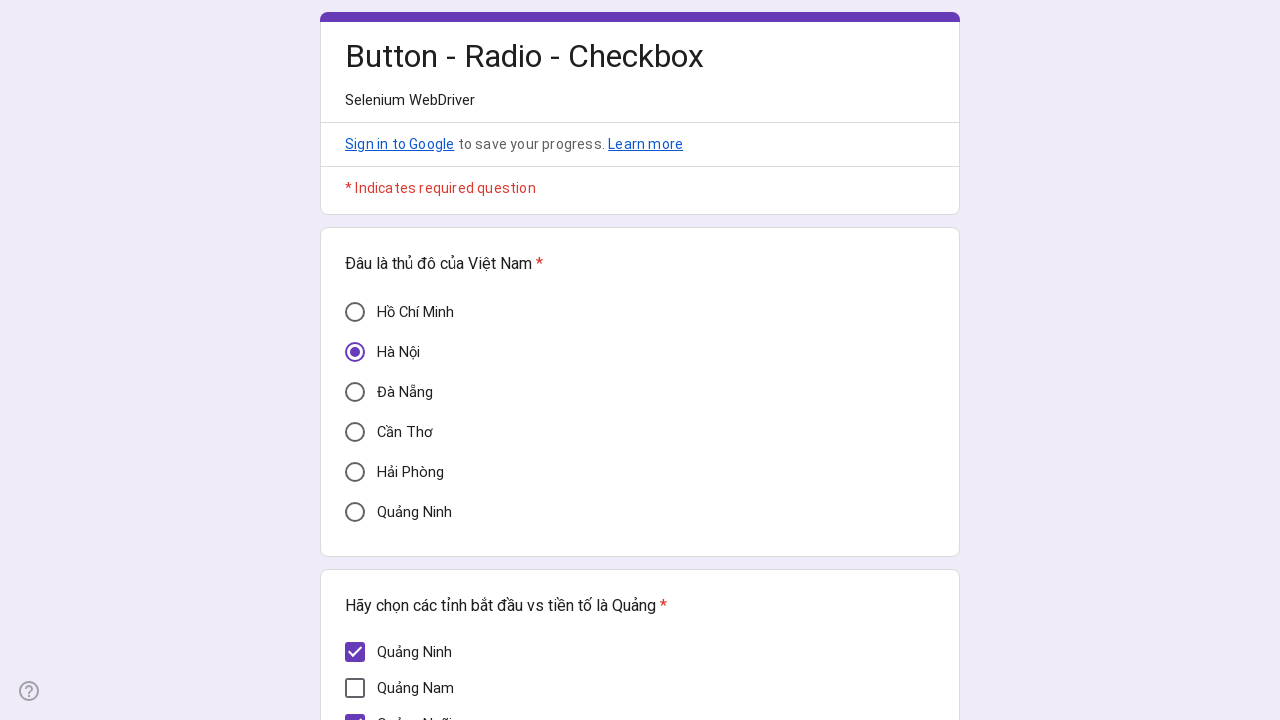

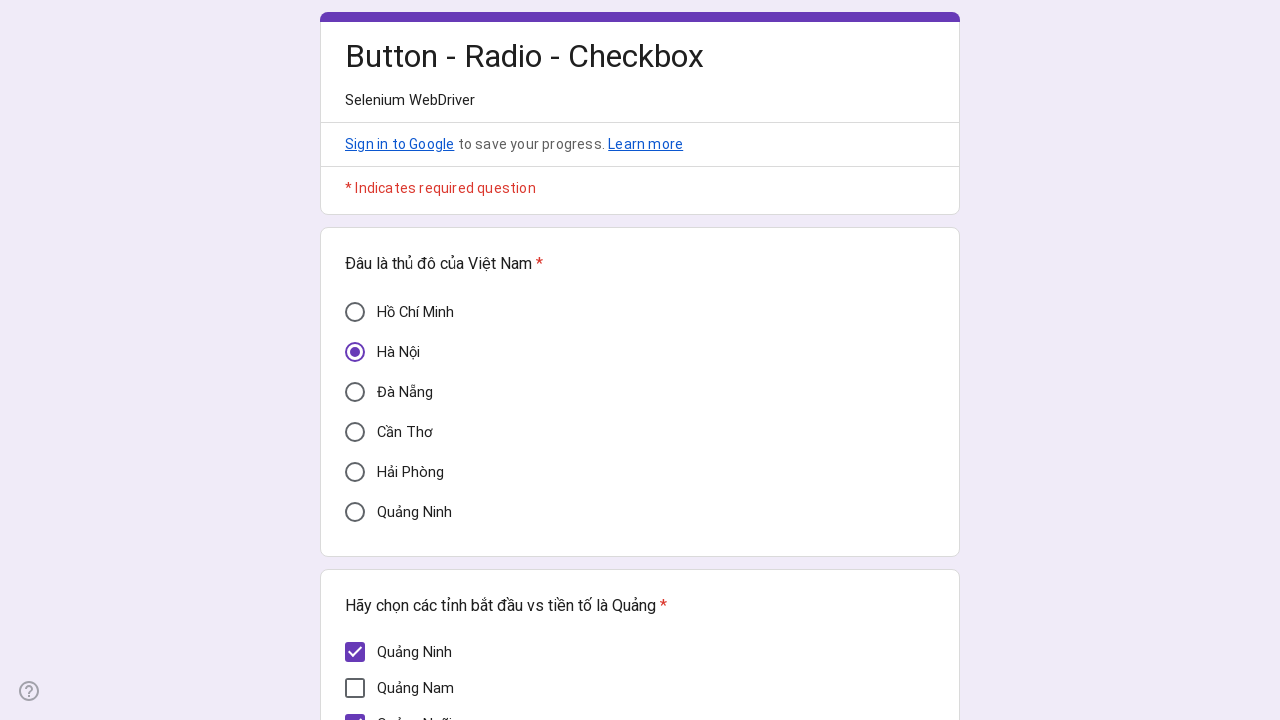